Tests drag and drop functionality on jQuery UI demo page by dragging an element and dropping it onto a target area

Starting URL: https://jqueryui.com/droppable/

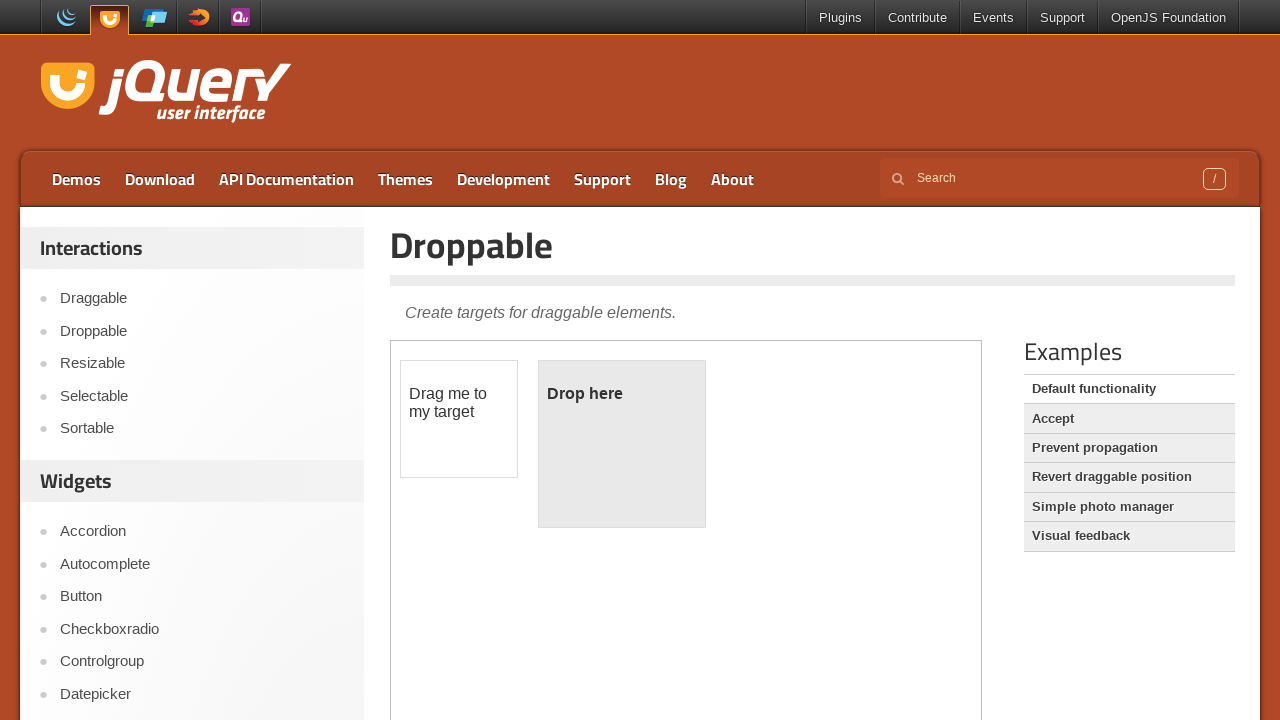

Scrolled down 300px to view drag and drop demo area
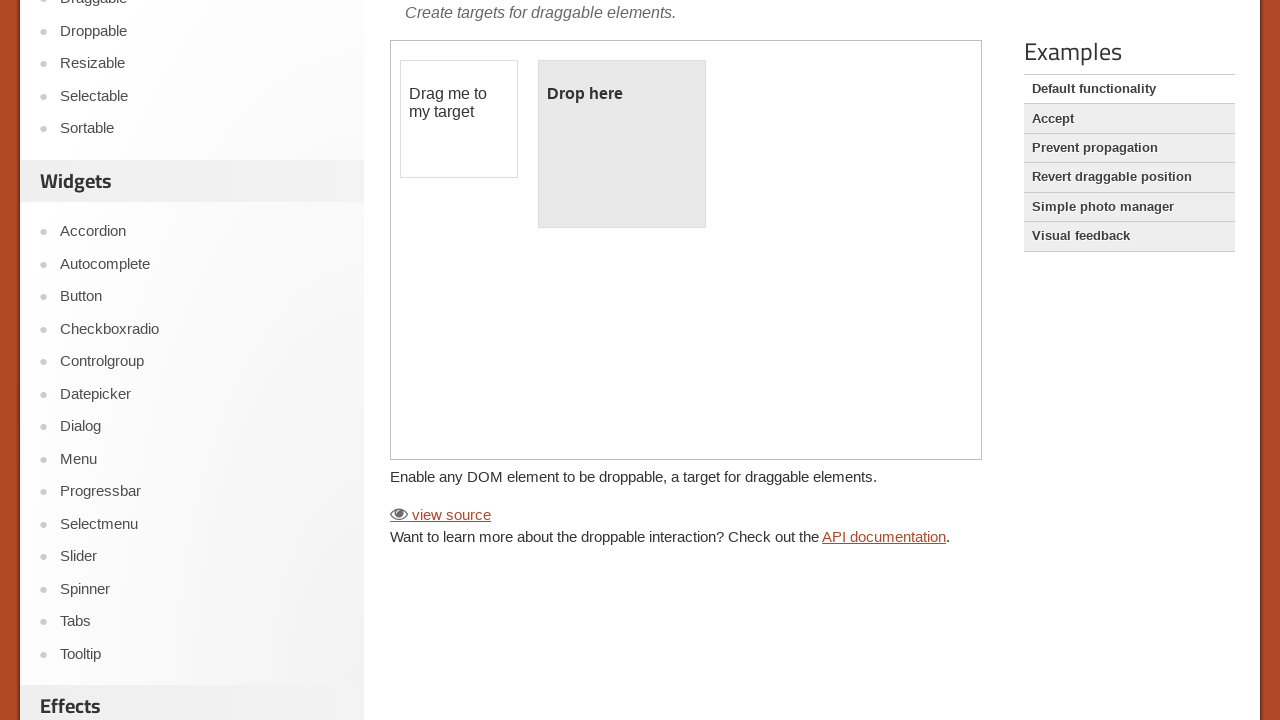

Located iframe containing drag and drop demo
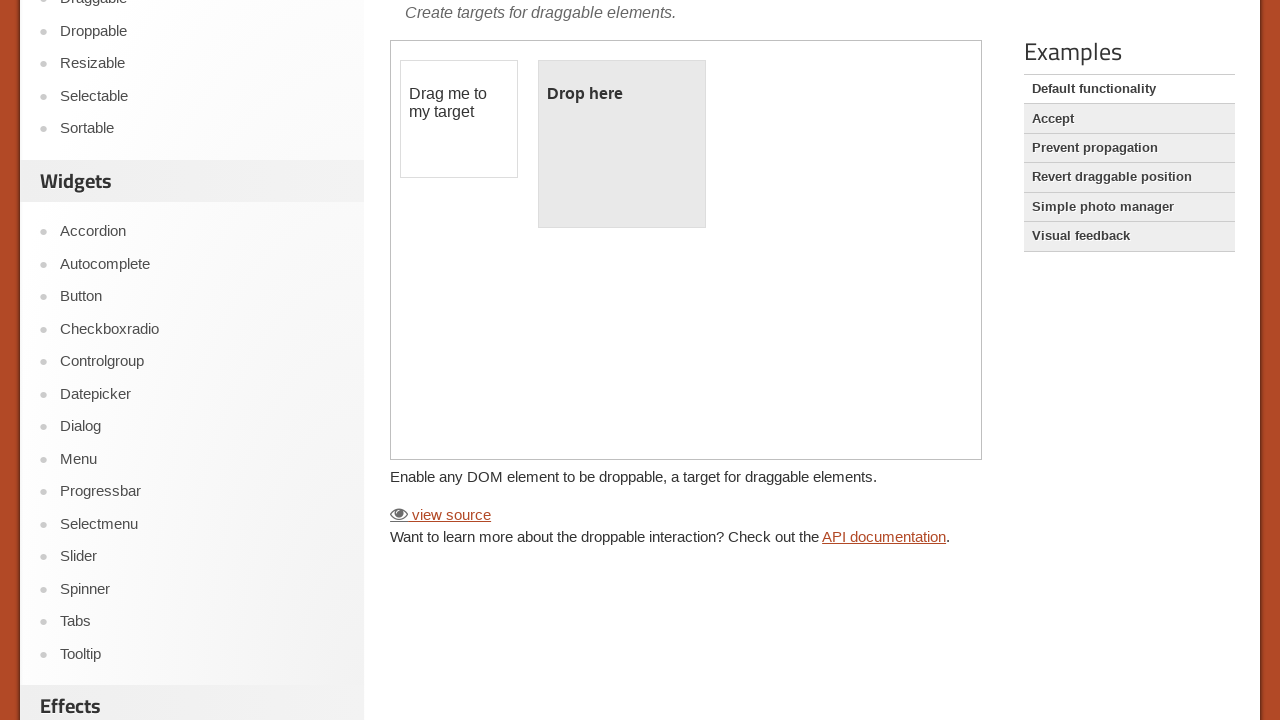

Located draggable element in iframe
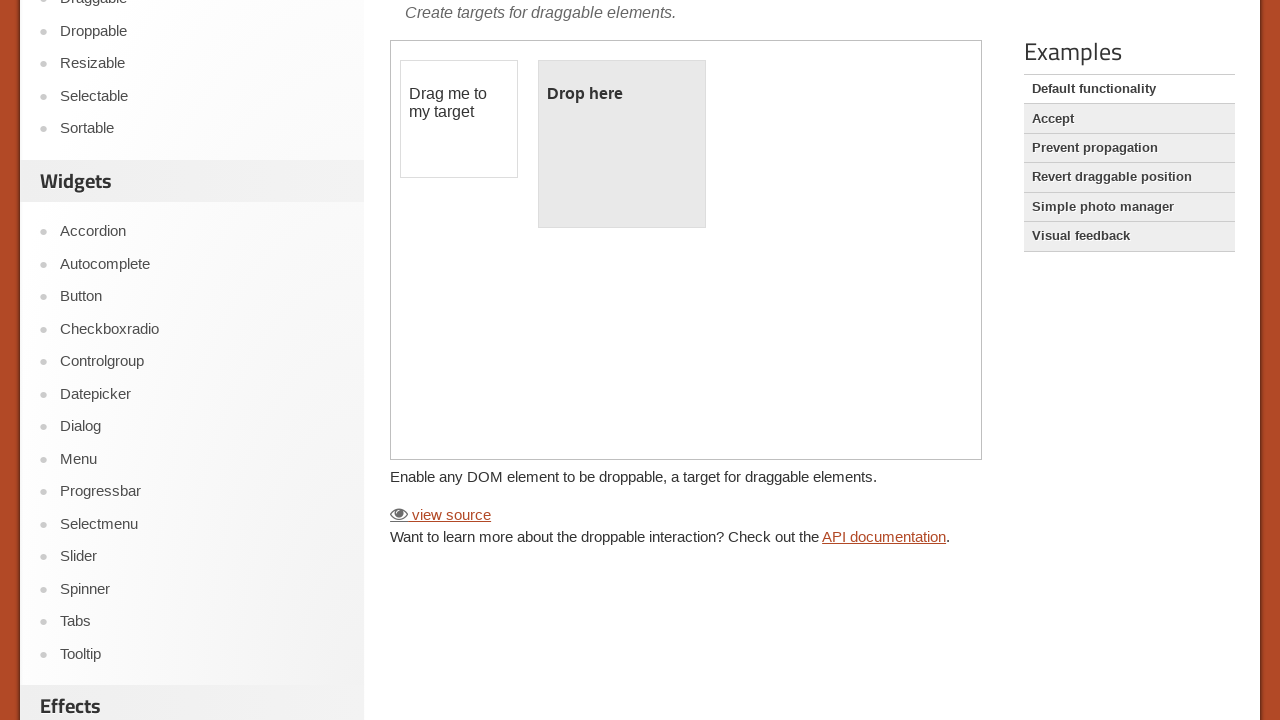

Located droppable target element in iframe
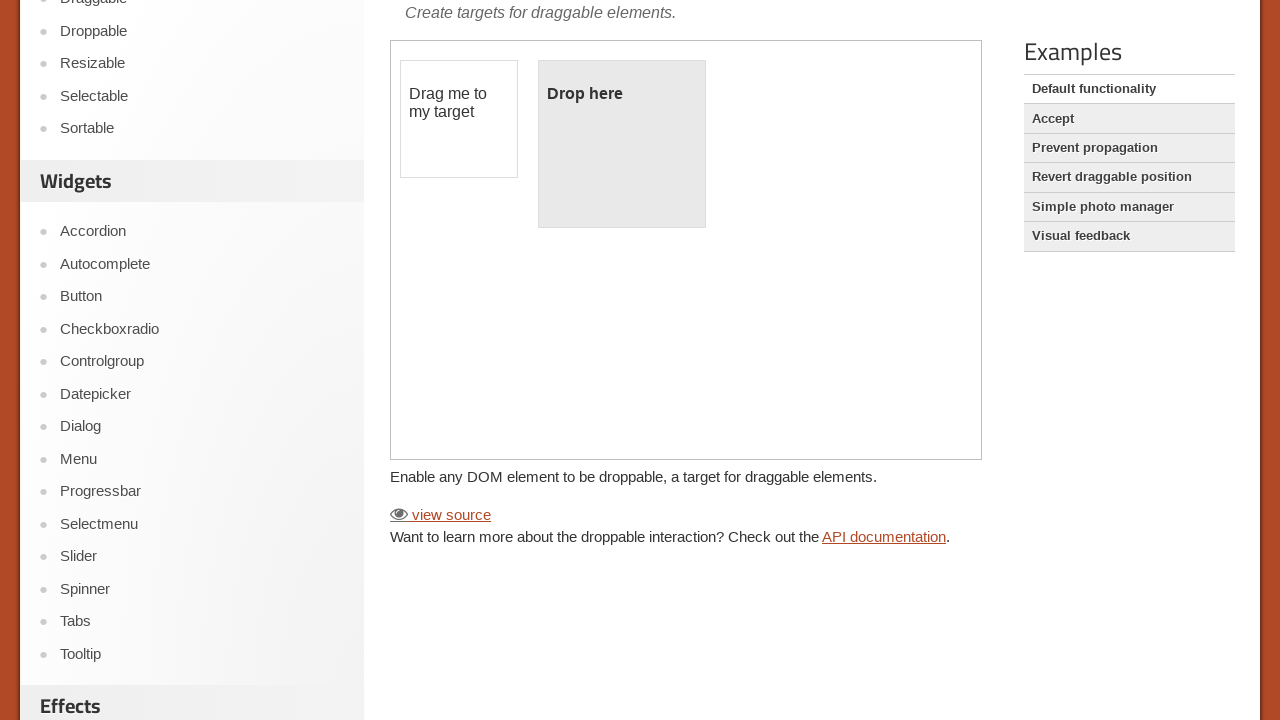

Retrieved bounding box coordinates for draggable element
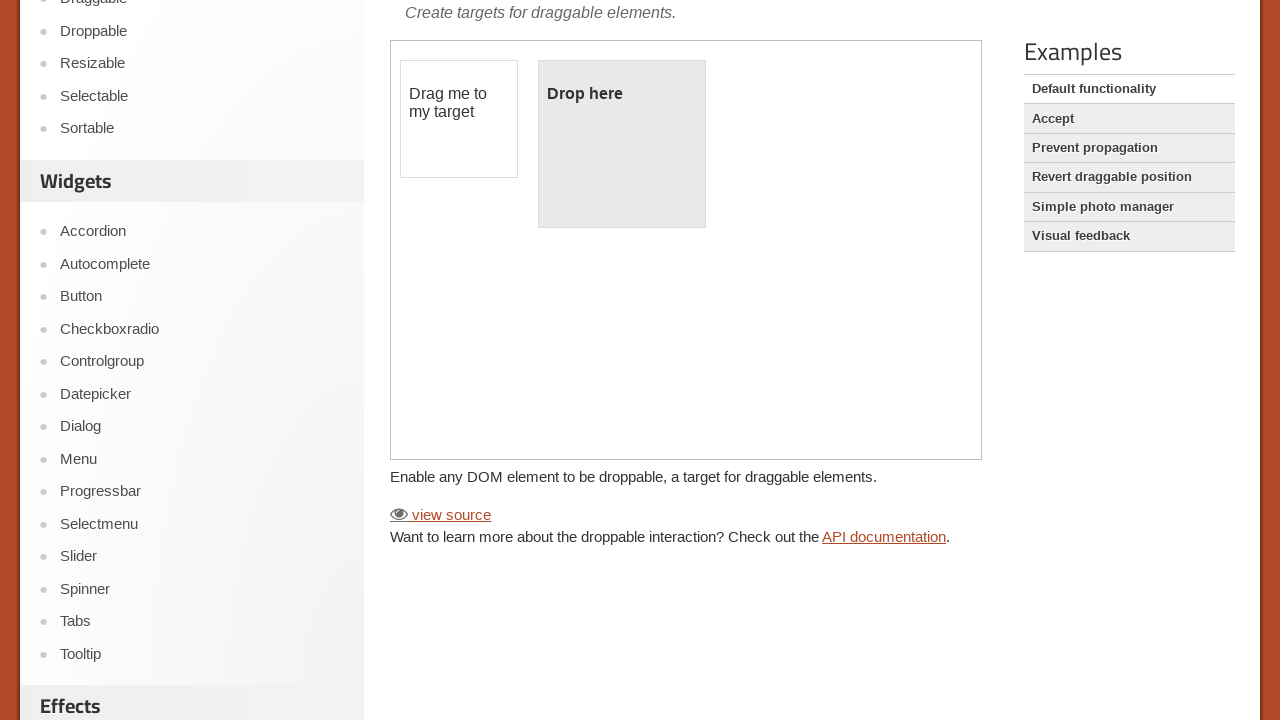

Retrieved bounding box coordinates for droppable target element
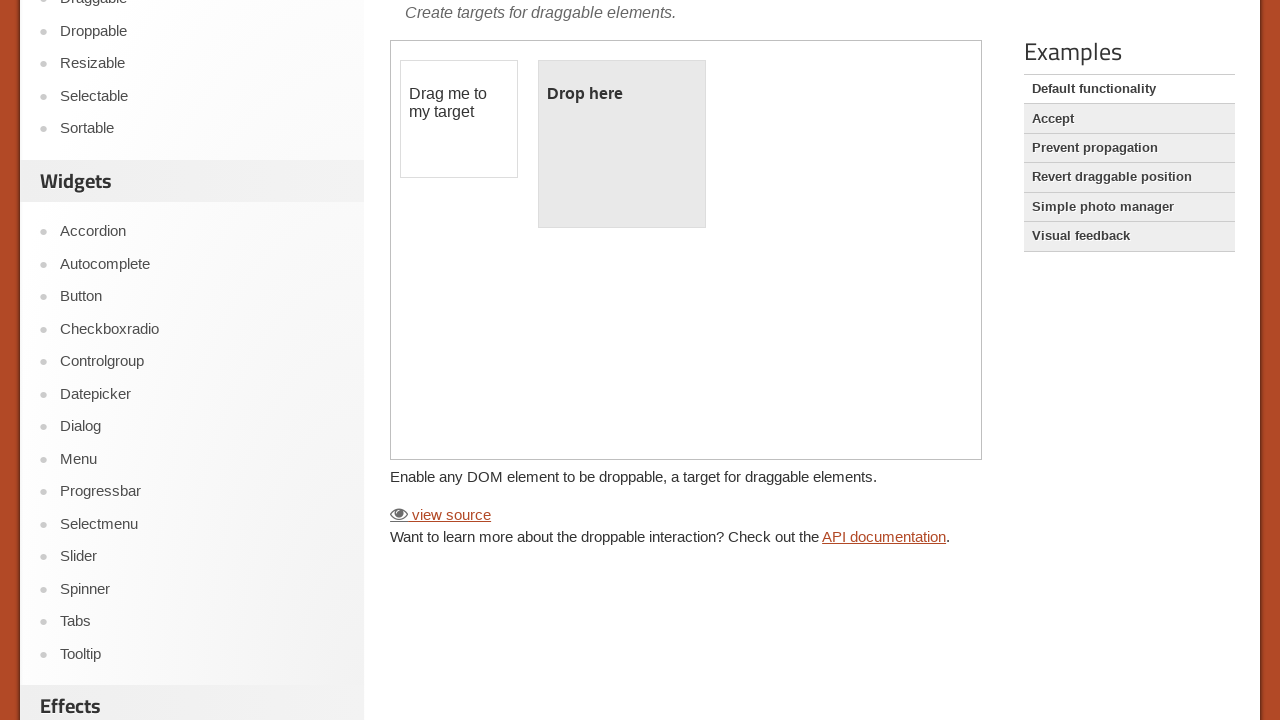

Moved mouse to center of draggable element at (459, 119)
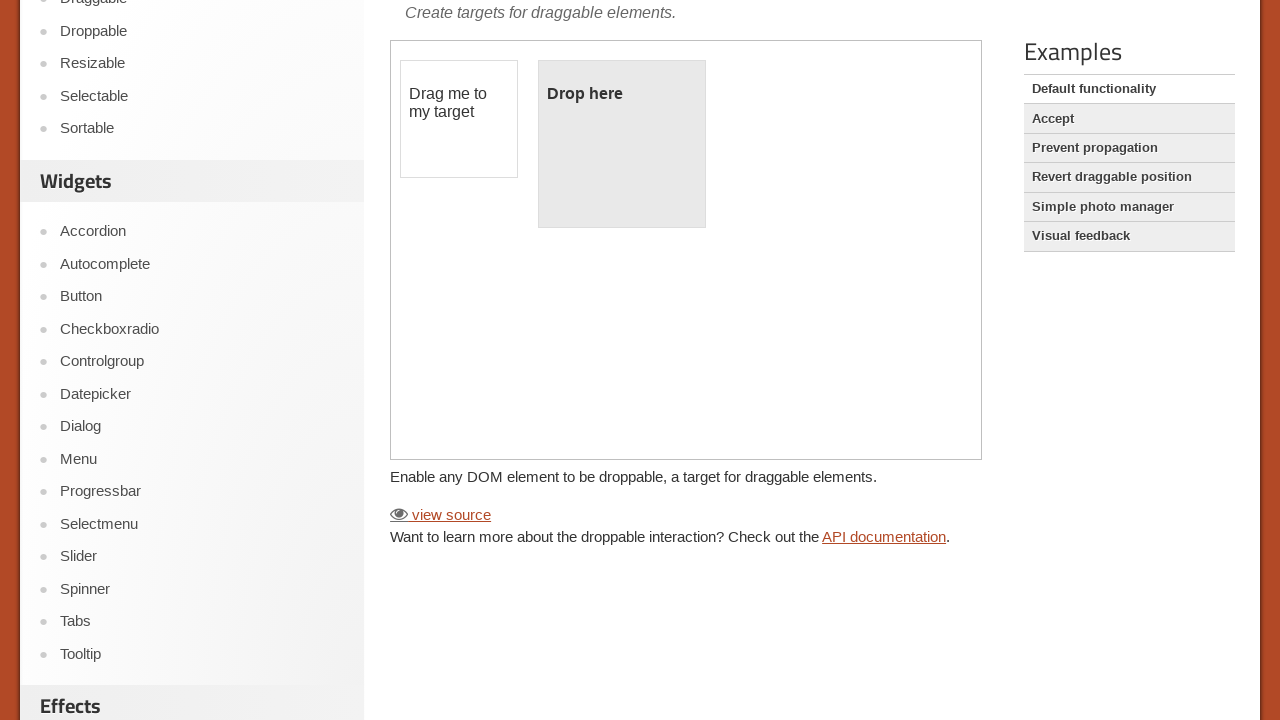

Pressed mouse button down on draggable element at (459, 119)
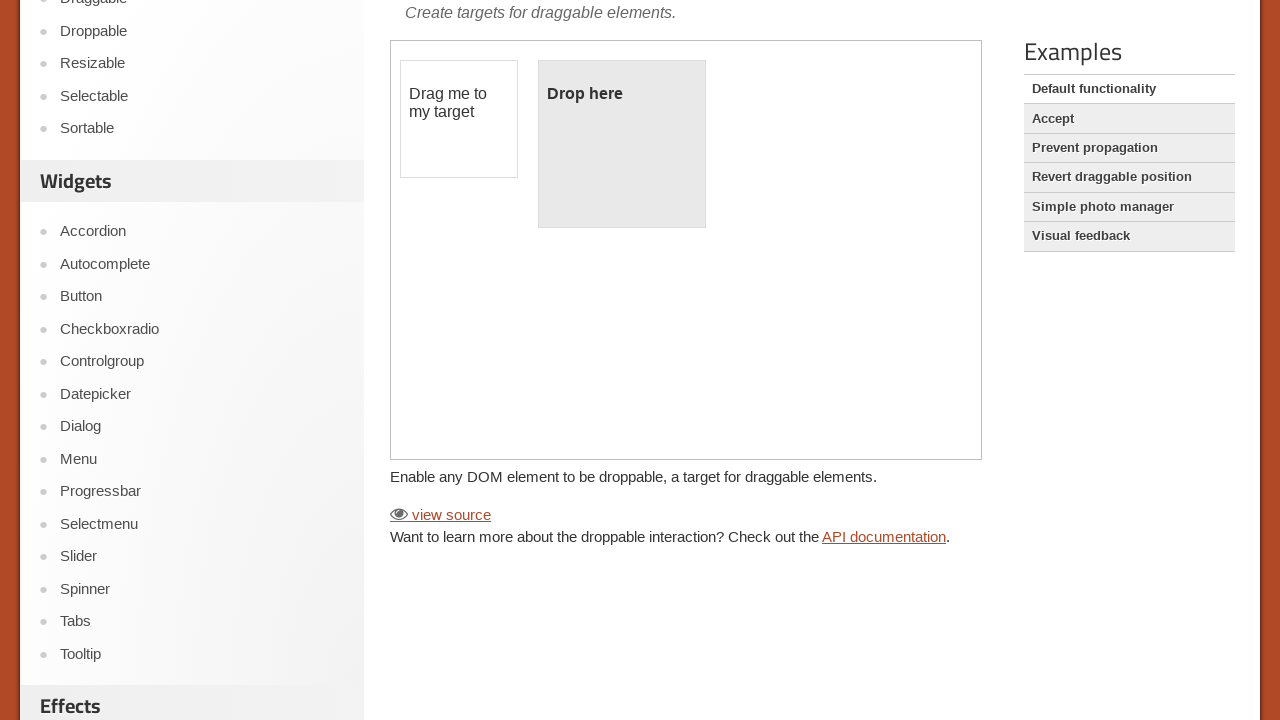

Dragged element to center of droppable target at (622, 144)
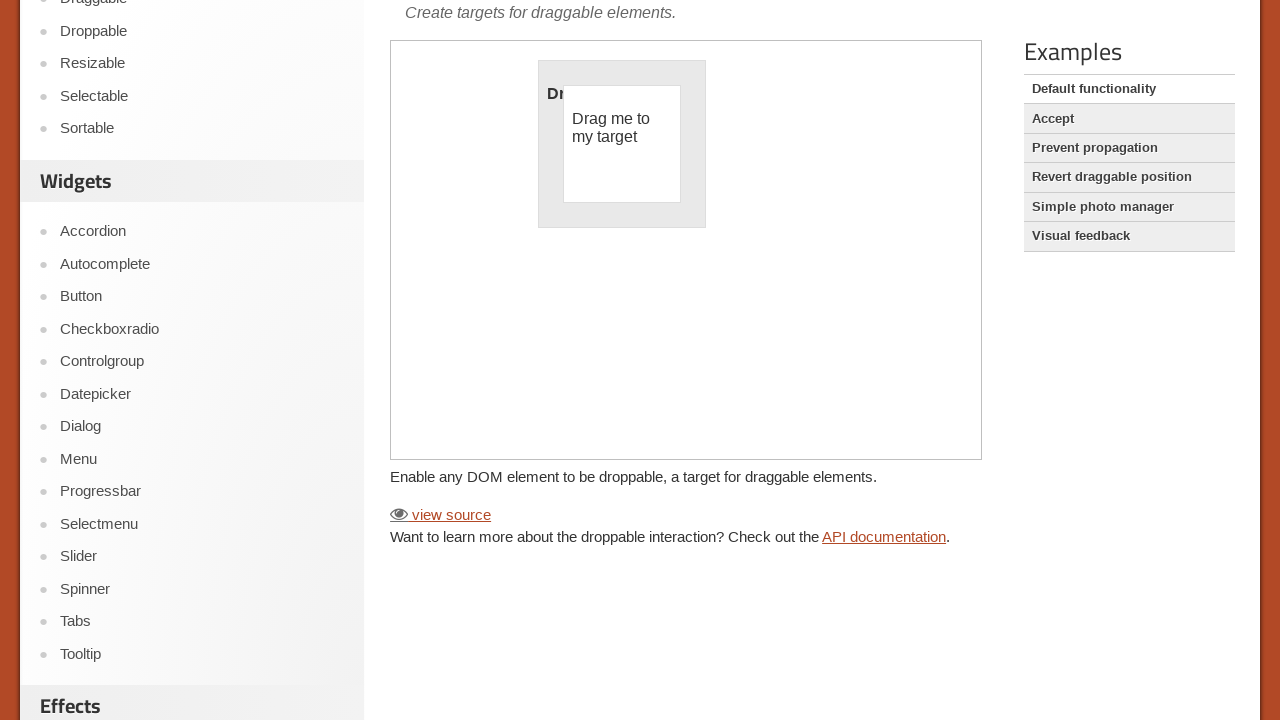

Released mouse button to complete drag and drop operation at (622, 144)
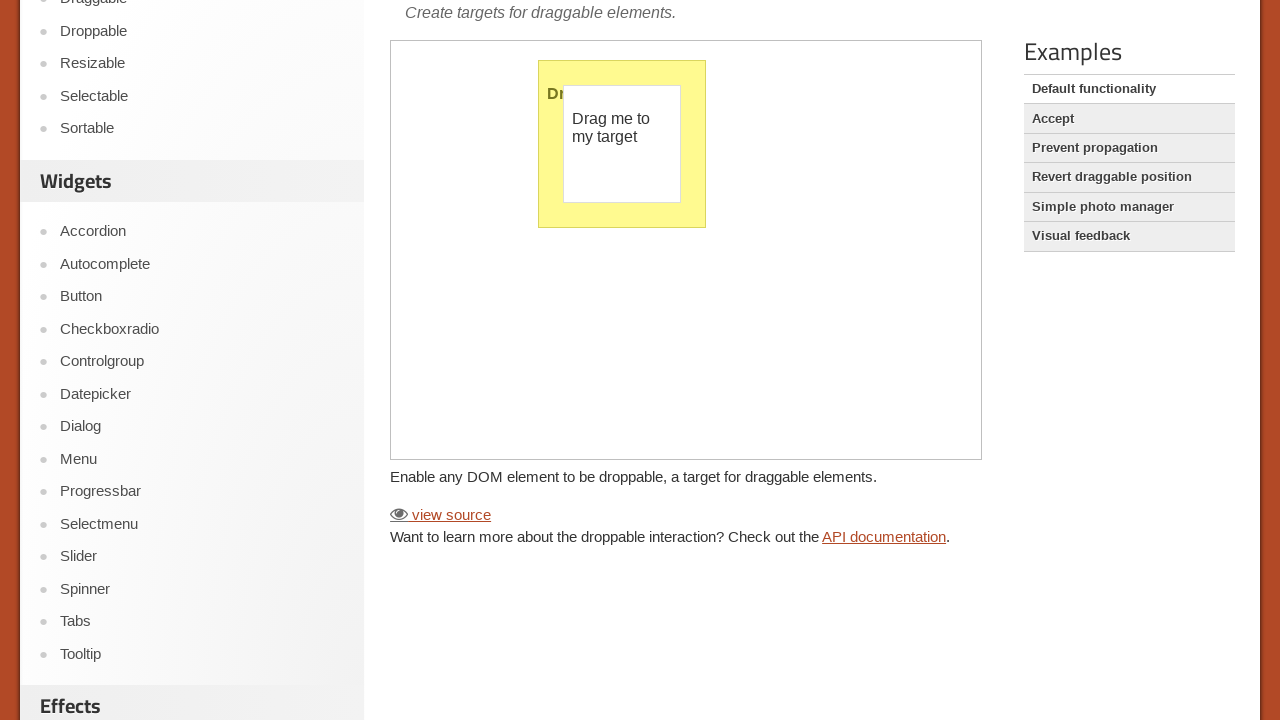

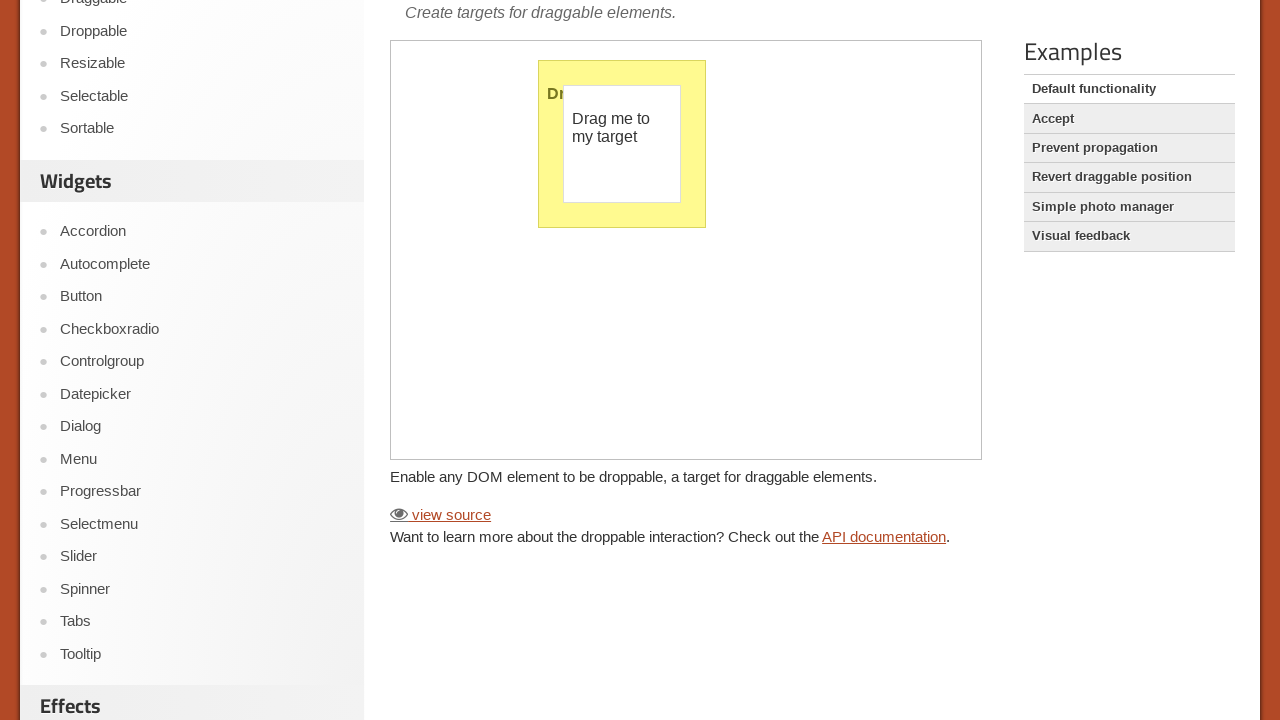